Tests that clicking the "Get started" link navigates to a URL containing "intro"

Starting URL: https://playwright.dev/

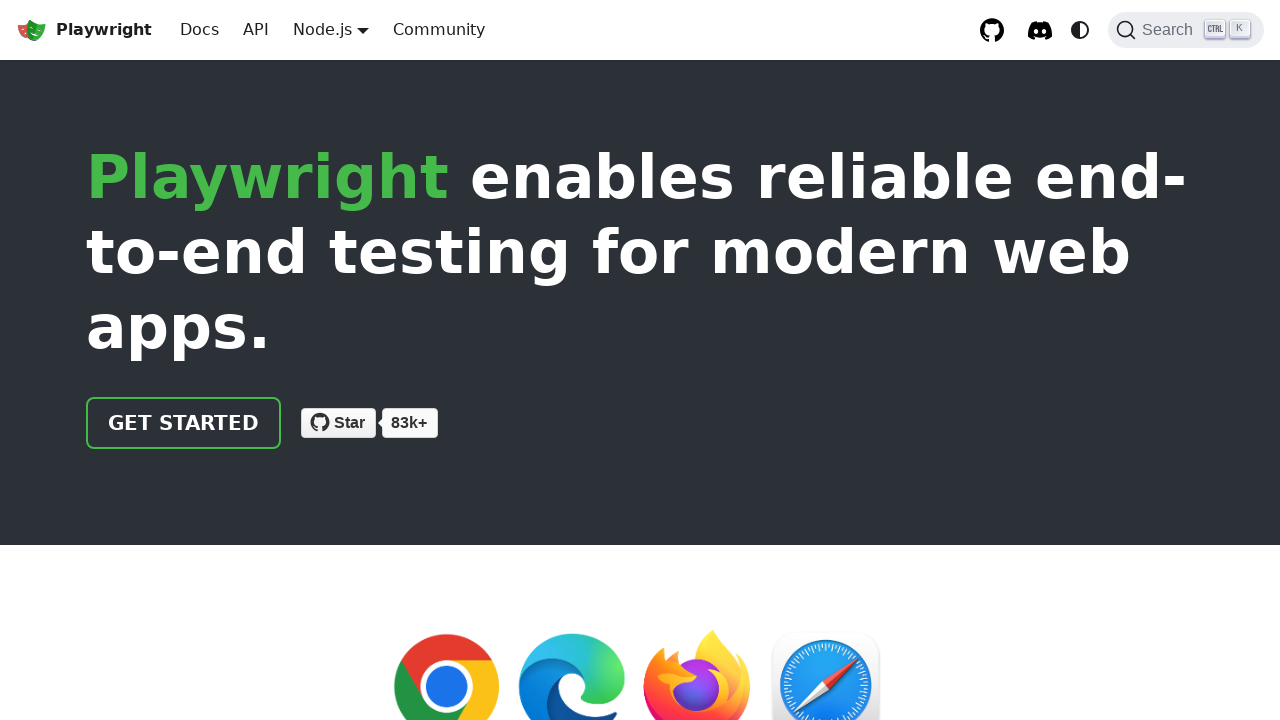

Clicked the 'Get started' link at (184, 423) on internal:role=link[name="Get started"i]
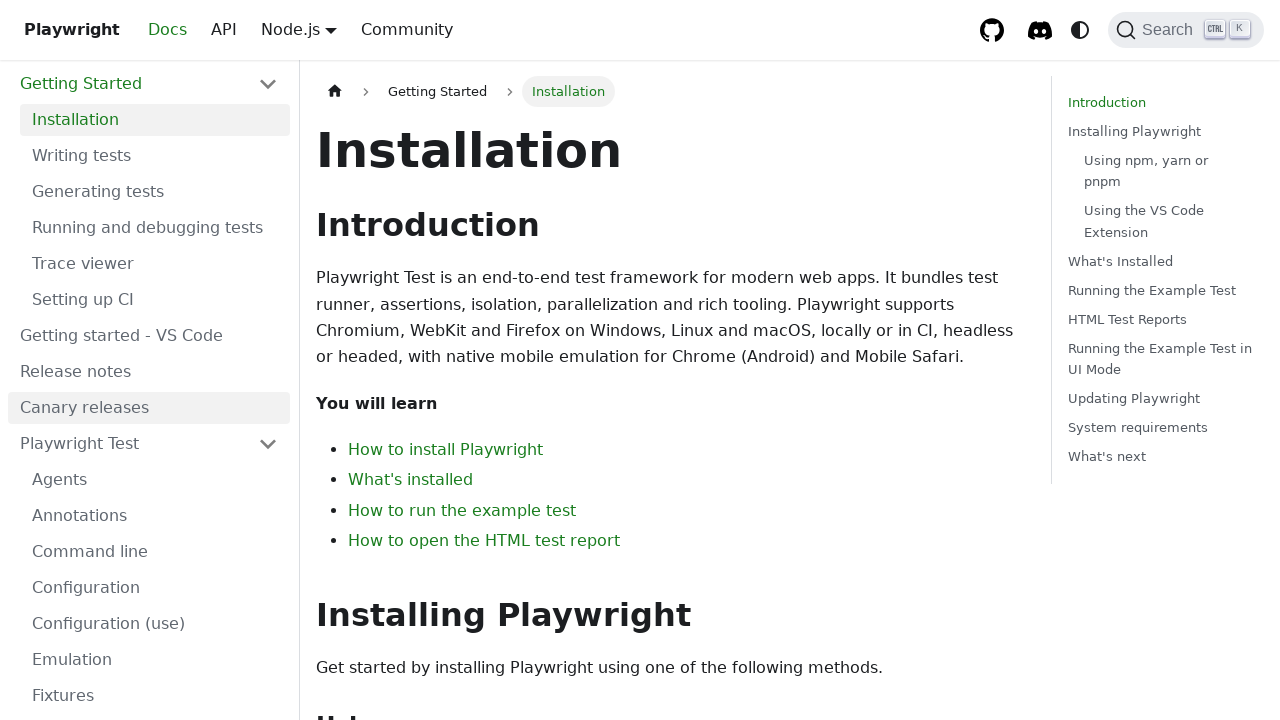

Navigation completed and URL contains 'intro'
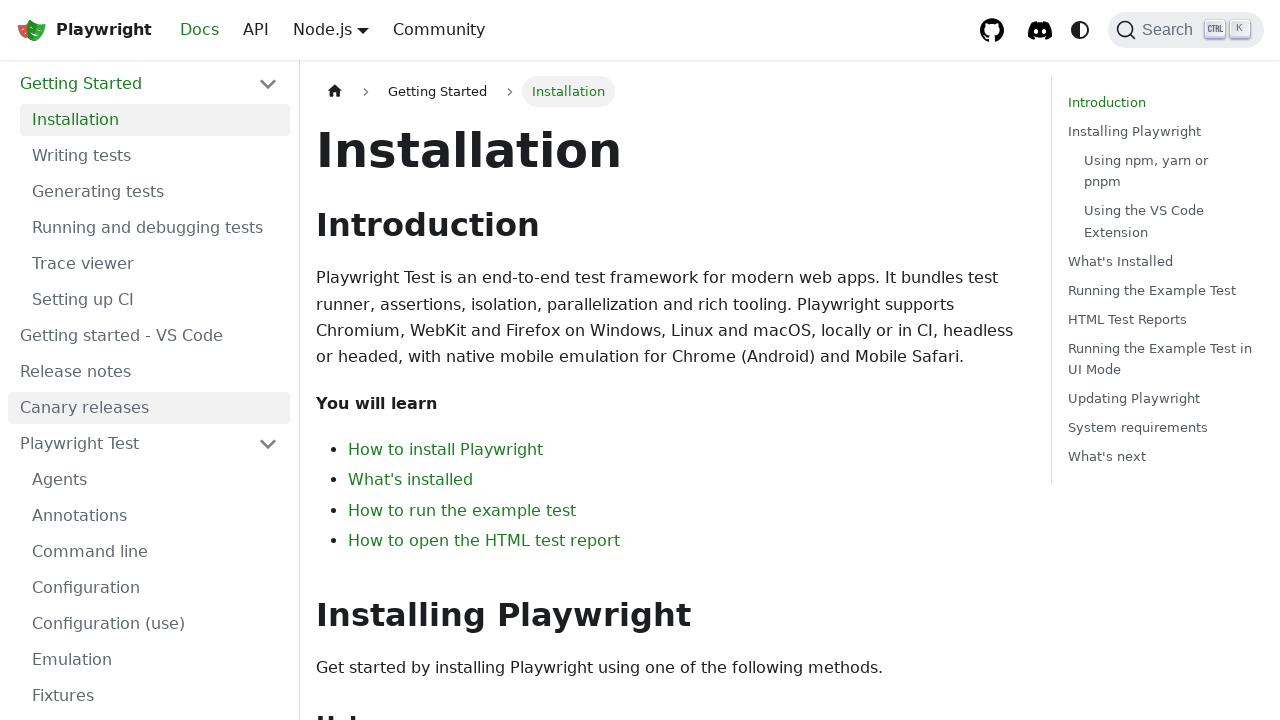

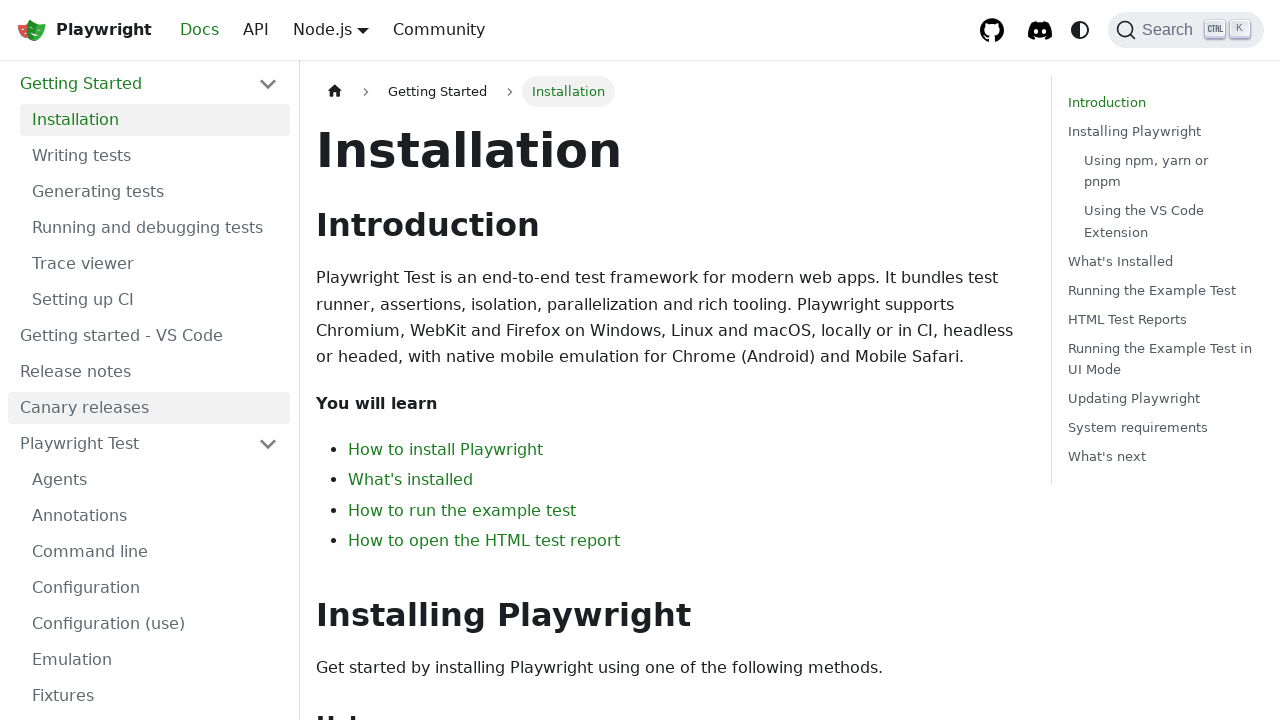